Navigates to the OrangeHRM demo site and verifies the page loads by checking the title

Starting URL: https://opensource-demo.orangehrmlive.com/

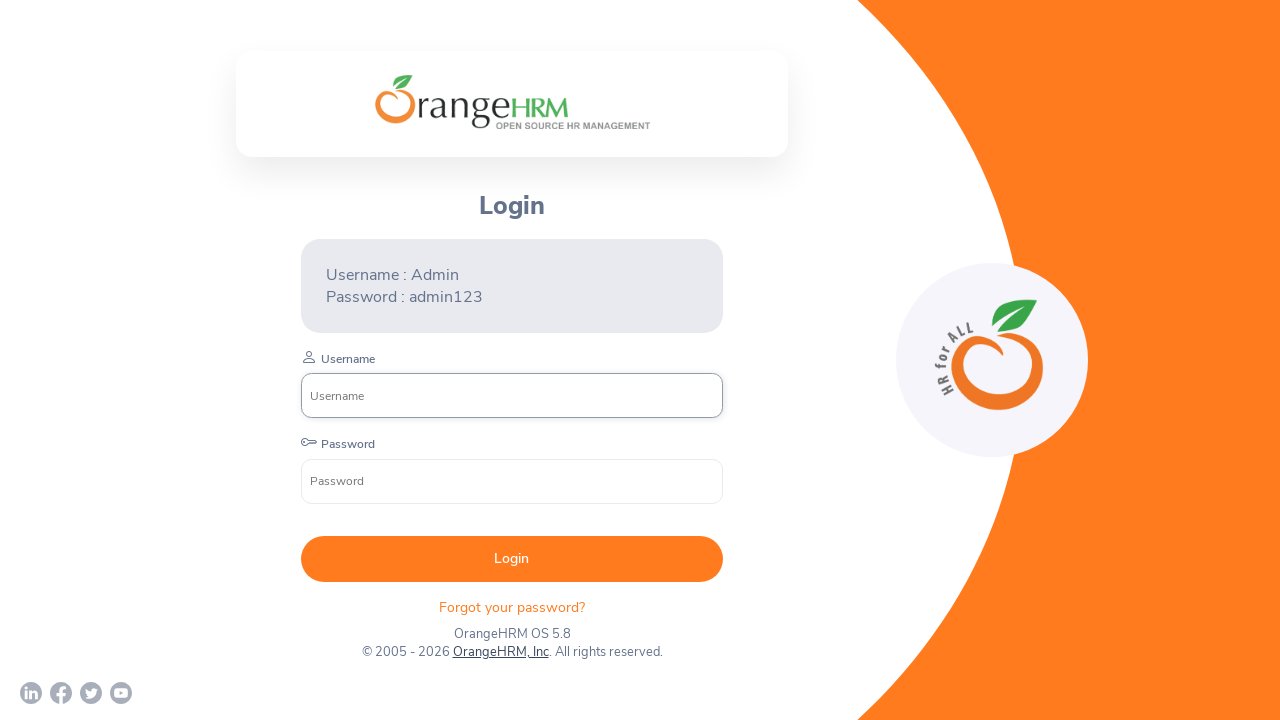

Waited for page to reach domcontentloaded state
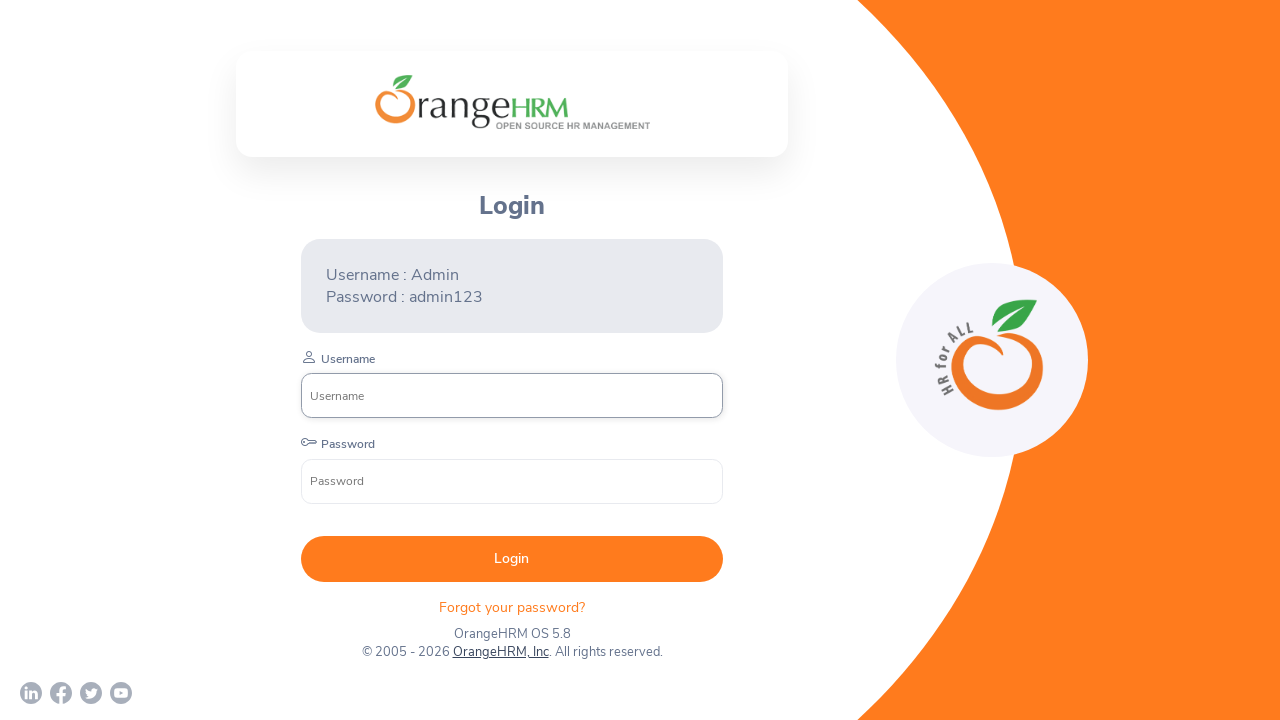

Retrieved page title: OrangeHRM
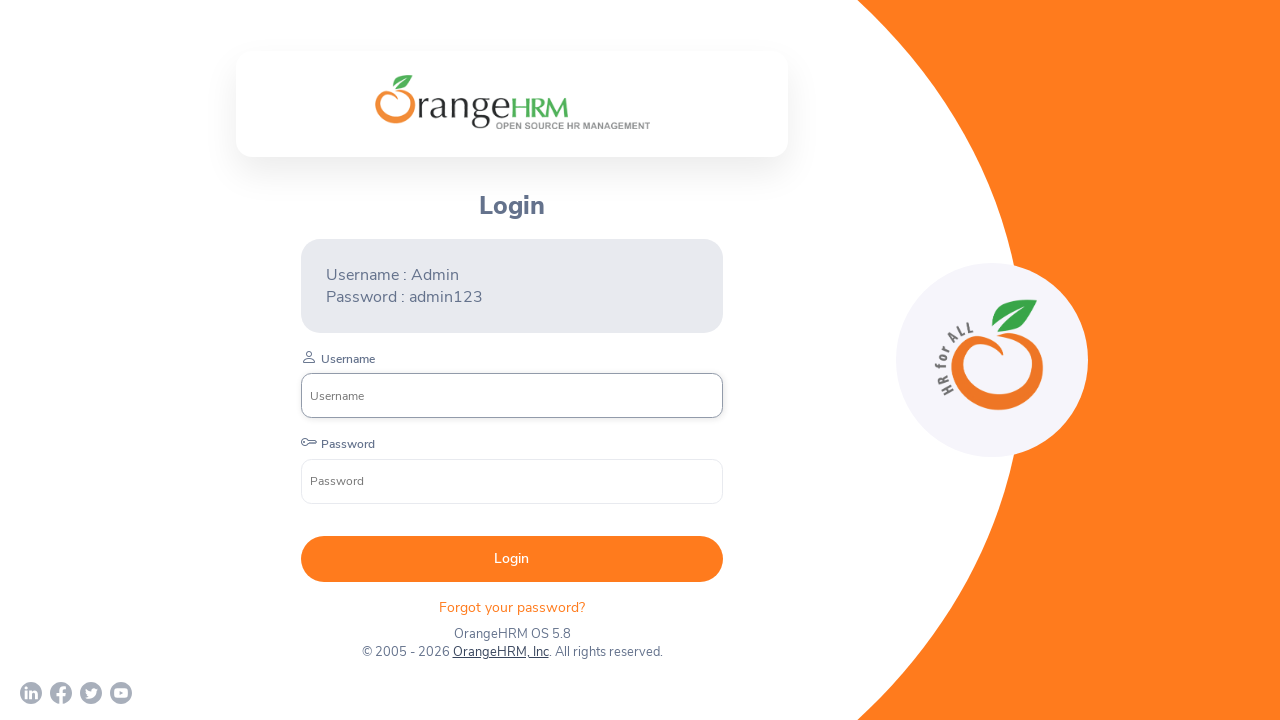

Printed page title: OrangeHRM
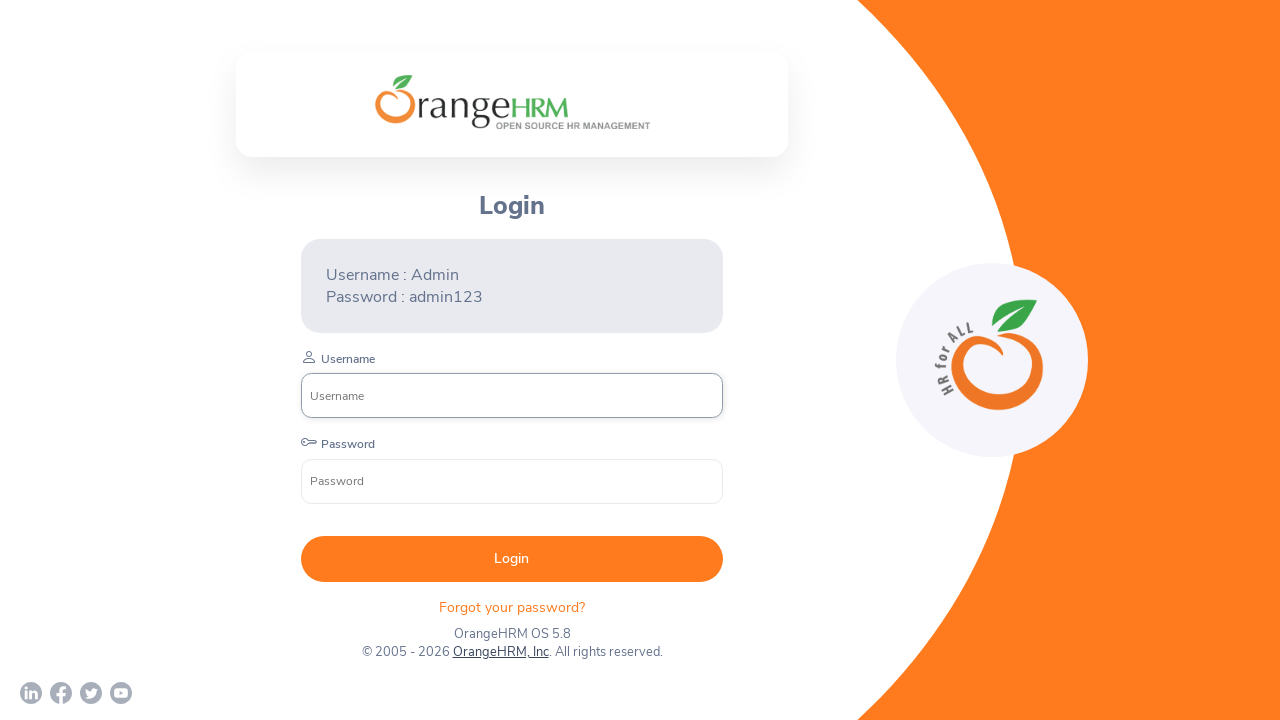

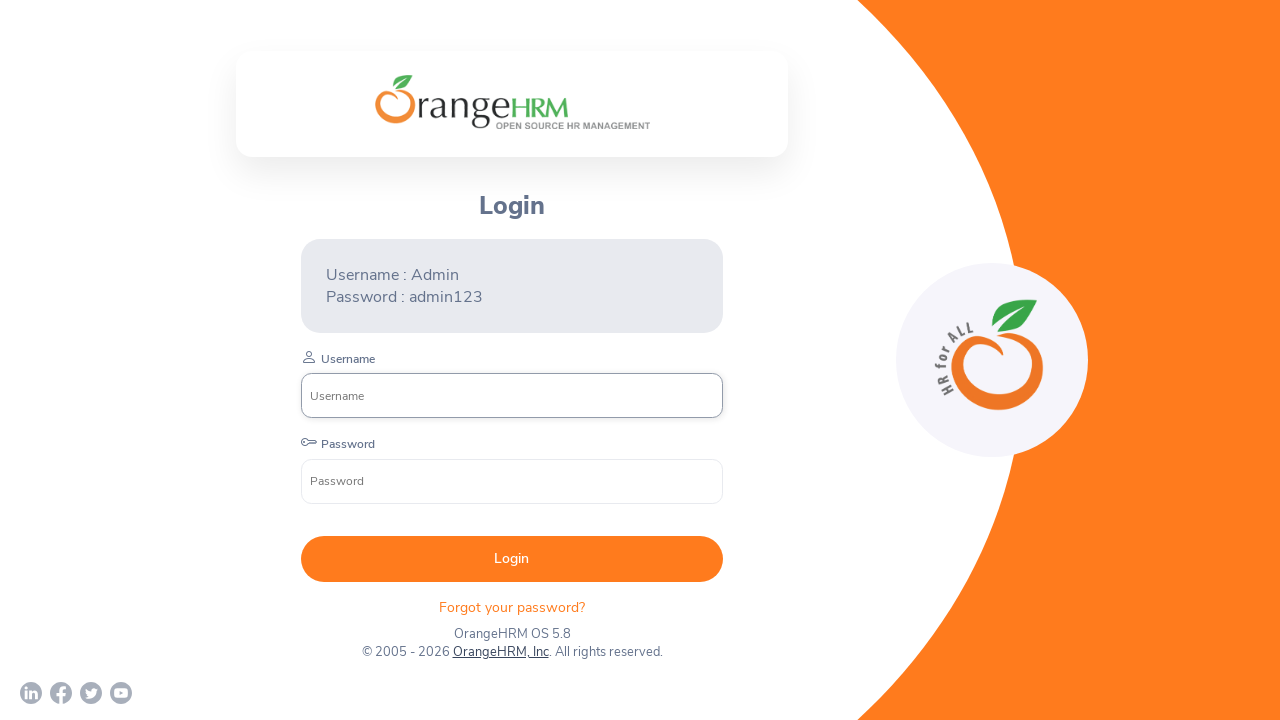